Tests the Text Box form by navigating to the Elements section, filling in all form fields with test data, submitting the form, and validating the output matches the entered data.

Starting URL: https://demoqa.com

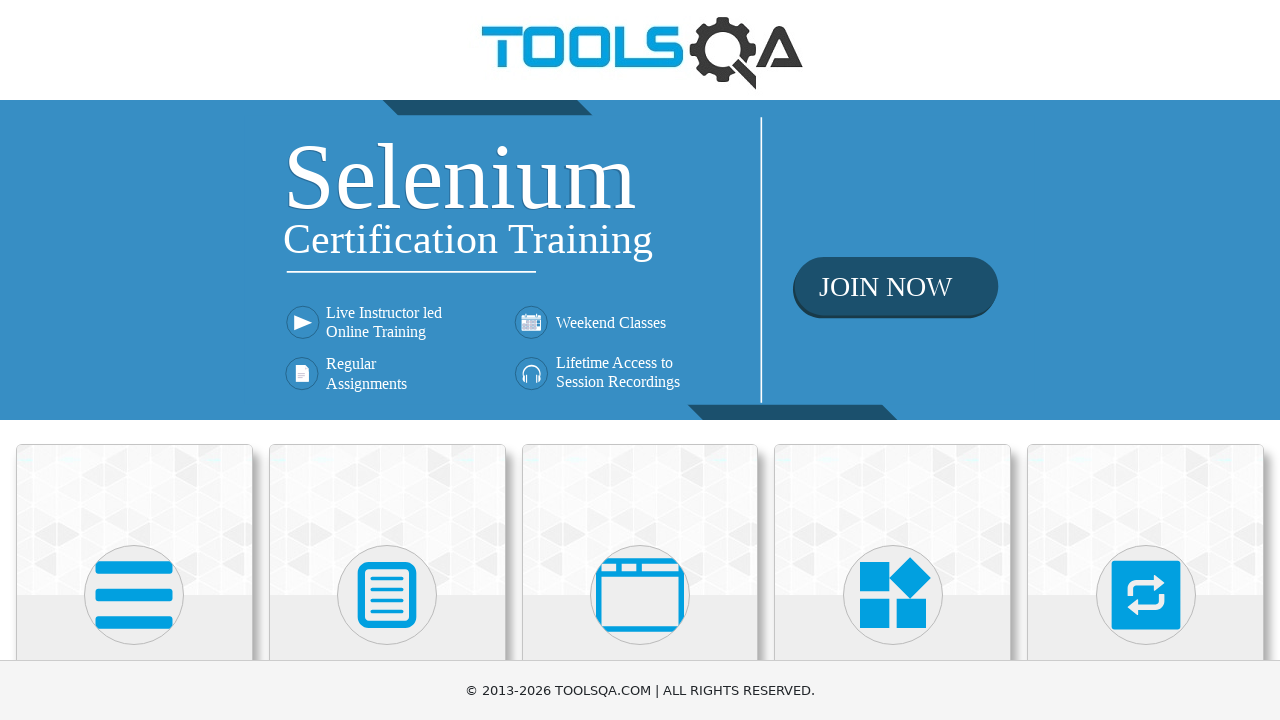

Clicked on the Elements tab at (134, 360) on text=Elements
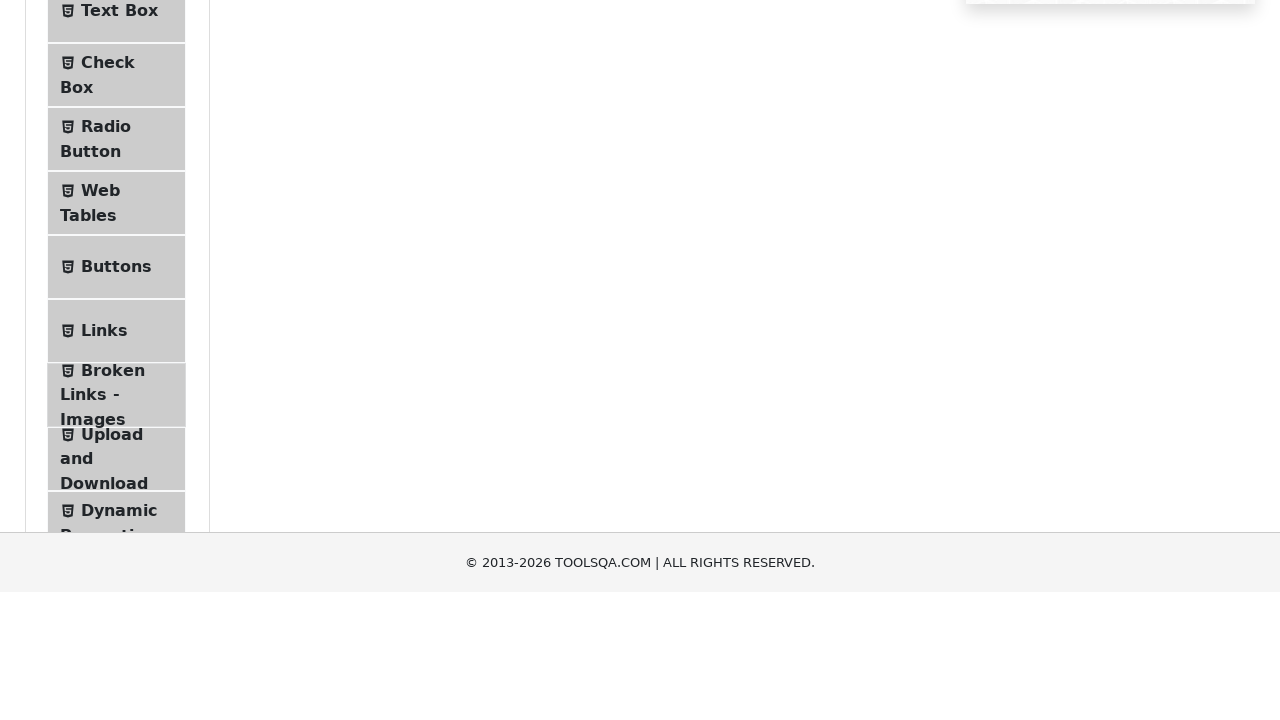

Clicked on the Text Box option at (119, 261) on text=Text Box
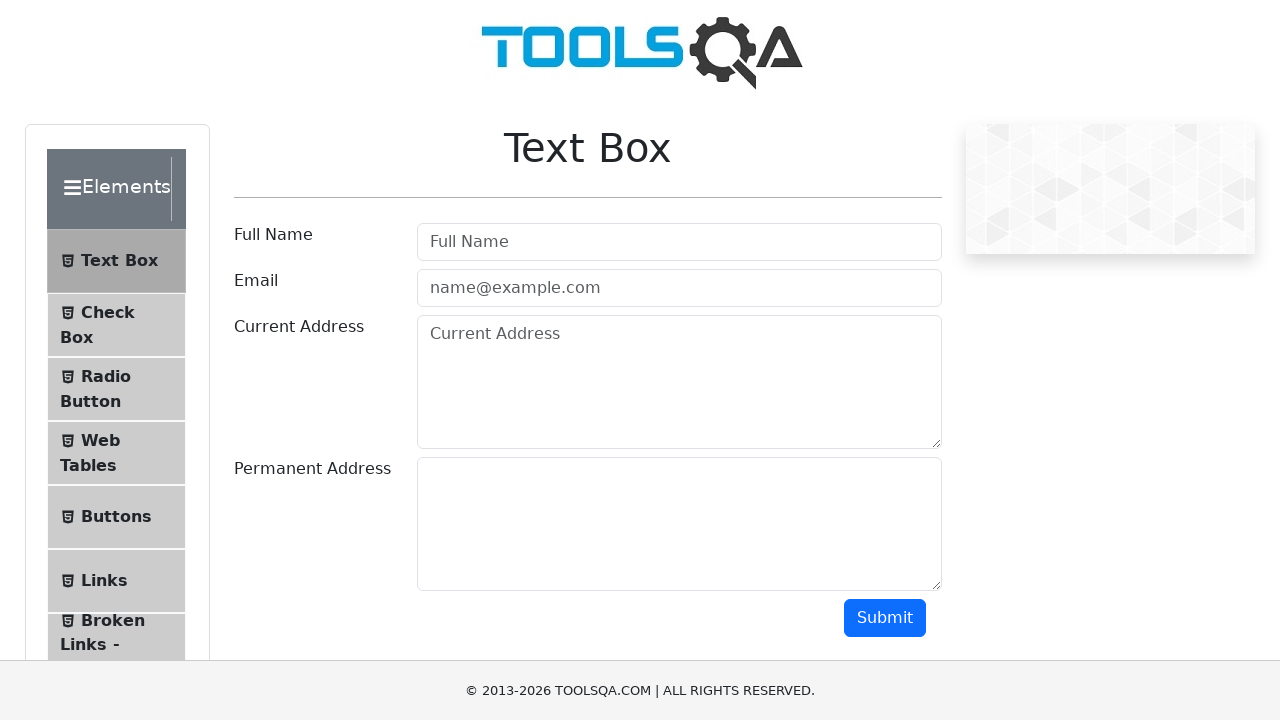

Filled in Full Name field with 'John Anderson' on #userName
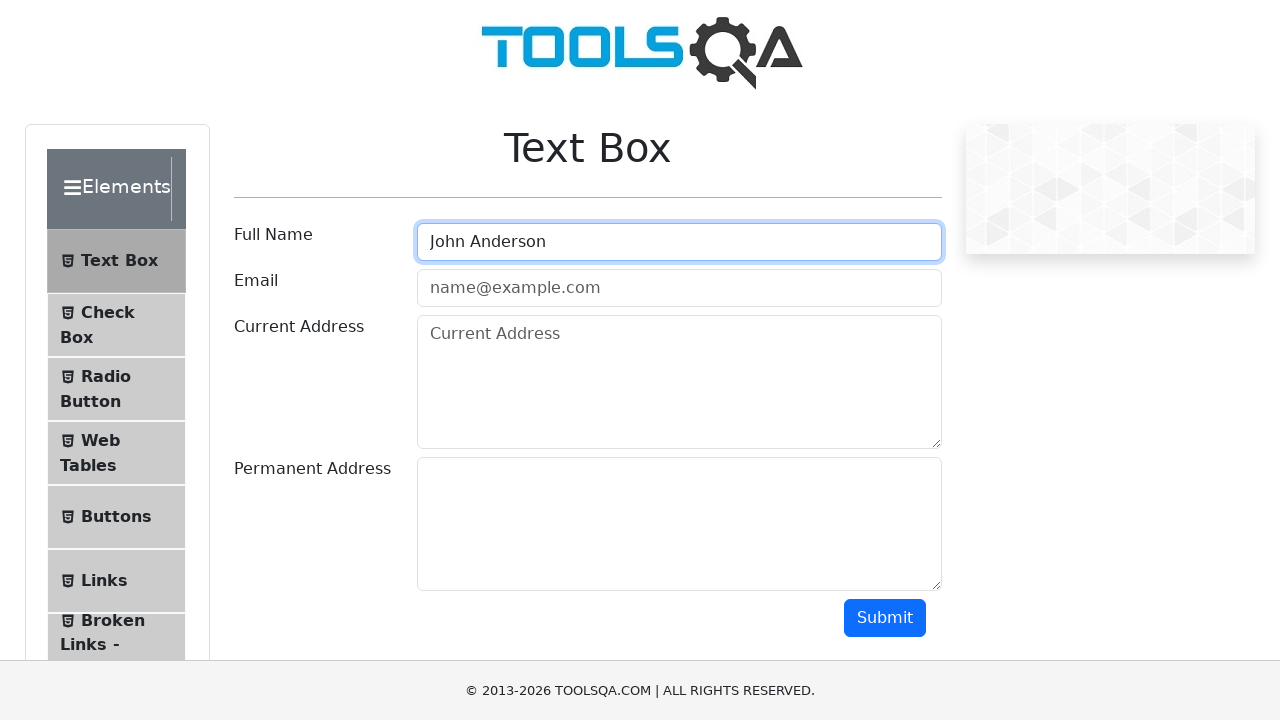

Filled in Email field with 'john.anderson@testmail.com' on #userEmail
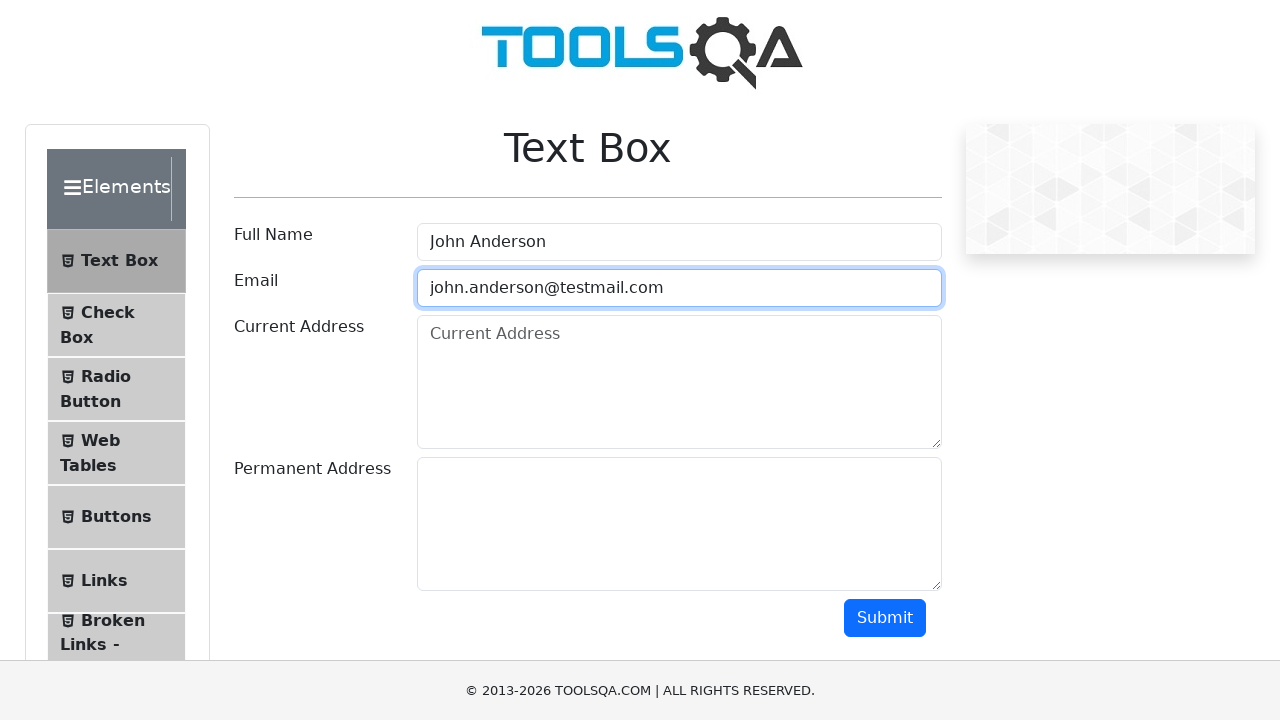

Filled in Current Address field with '123 Main Street, New York, NY 10001' on #currentAddress
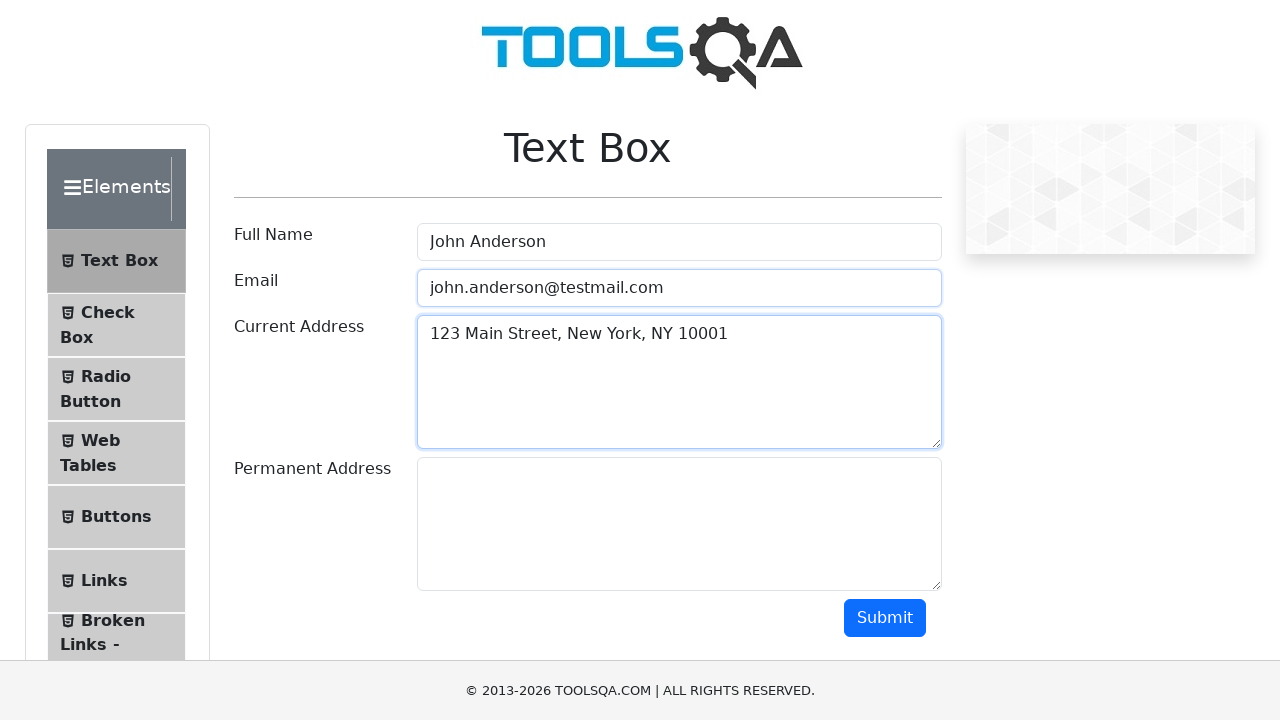

Filled in Permanent Address field with '456 Oak Avenue, Los Angeles, CA 90001' on #permanentAddress
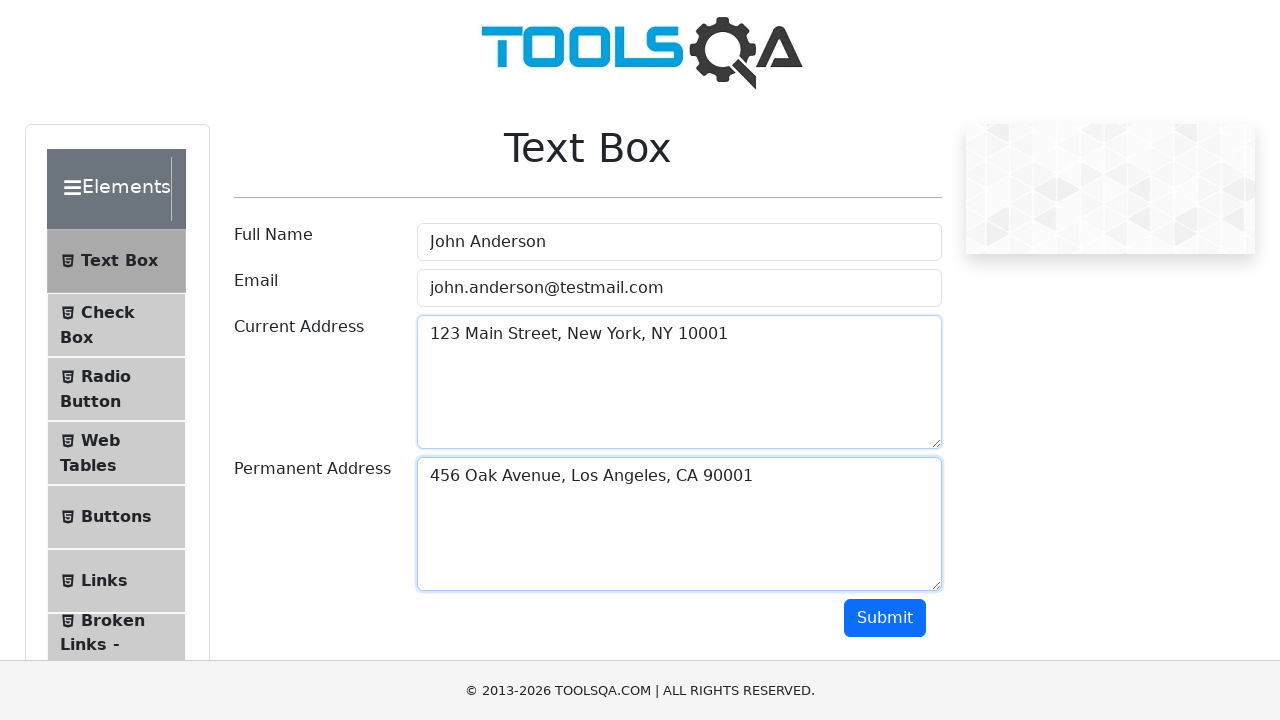

Clicked the Submit button at (885, 618) on #submit
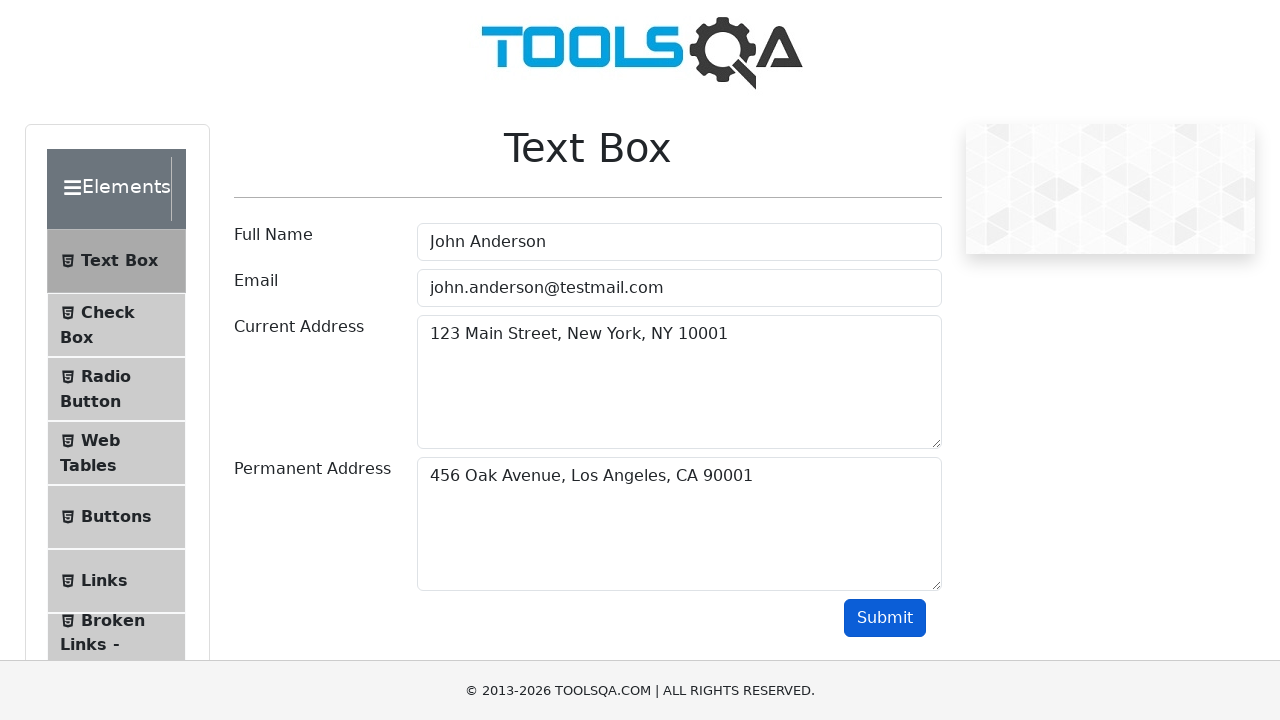

Waited for output section to be displayed
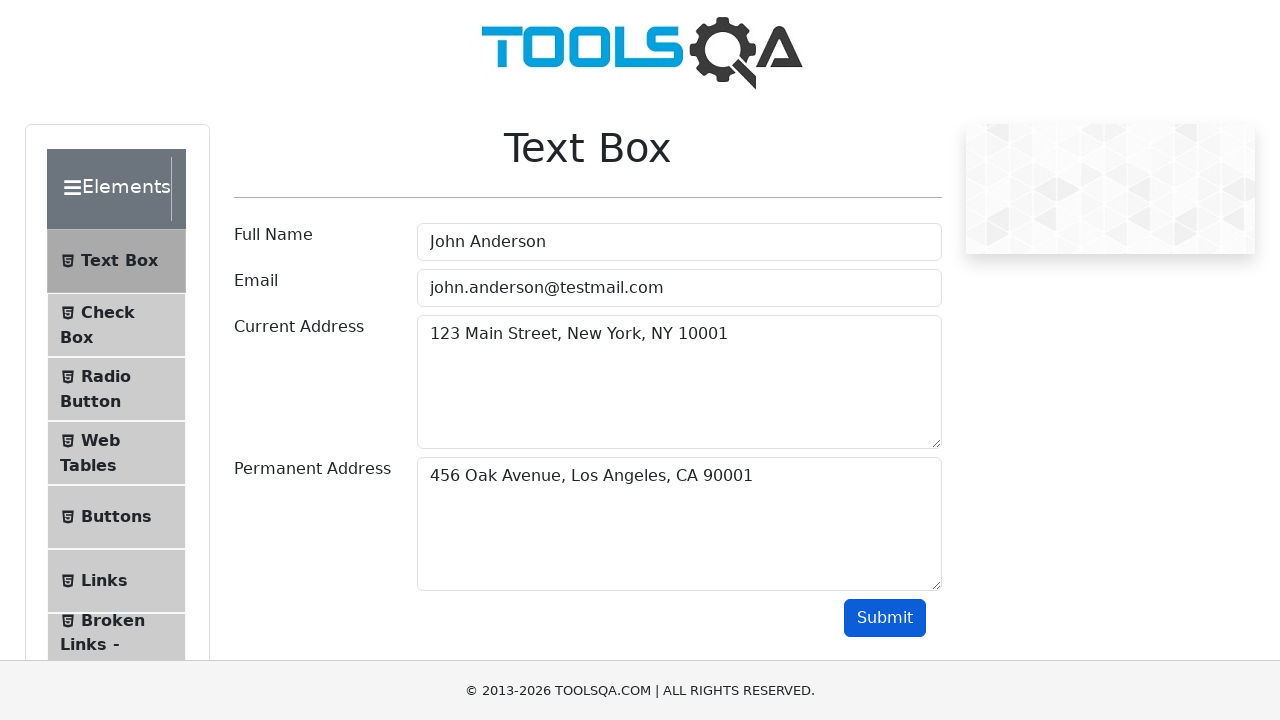

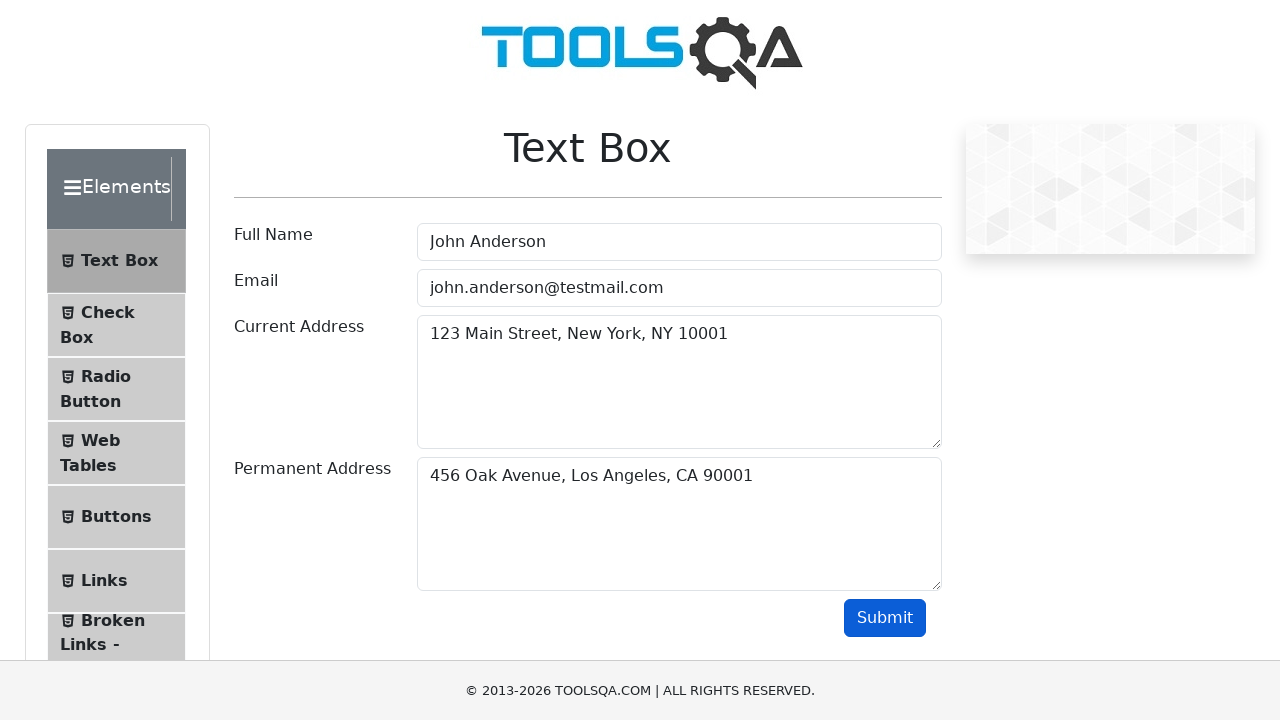